Tests that new todo items are appended to the bottom of the list and the count displays correctly

Starting URL: https://demo.playwright.dev/todomvc

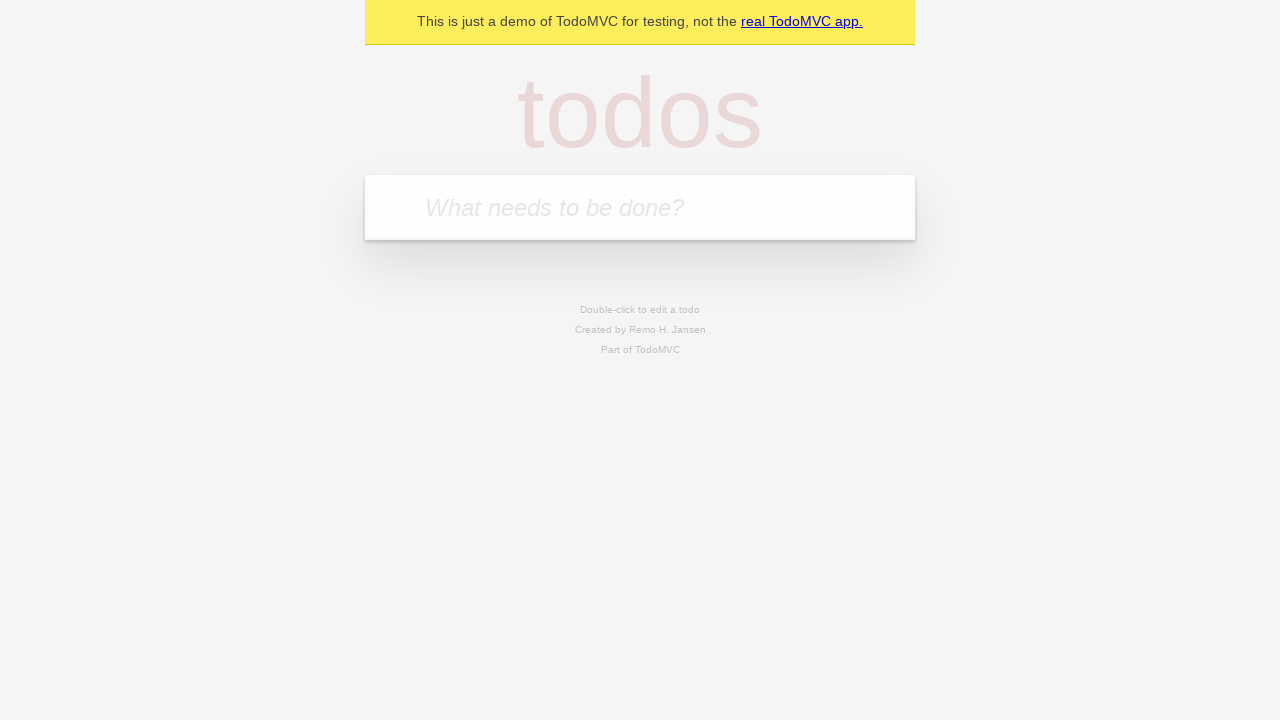

Filled todo input field with 'buy some cheese' on internal:attr=[placeholder="What needs to be done?"i]
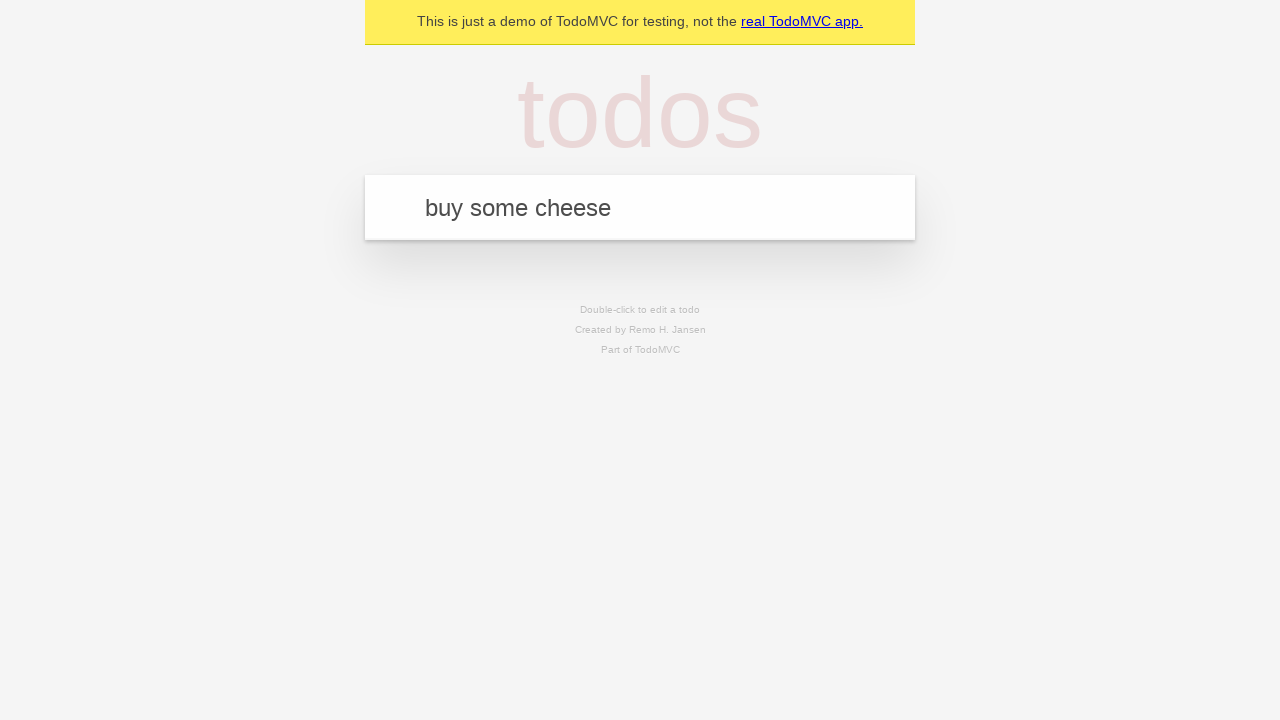

Pressed Enter to add todo item 'buy some cheese' on internal:attr=[placeholder="What needs to be done?"i]
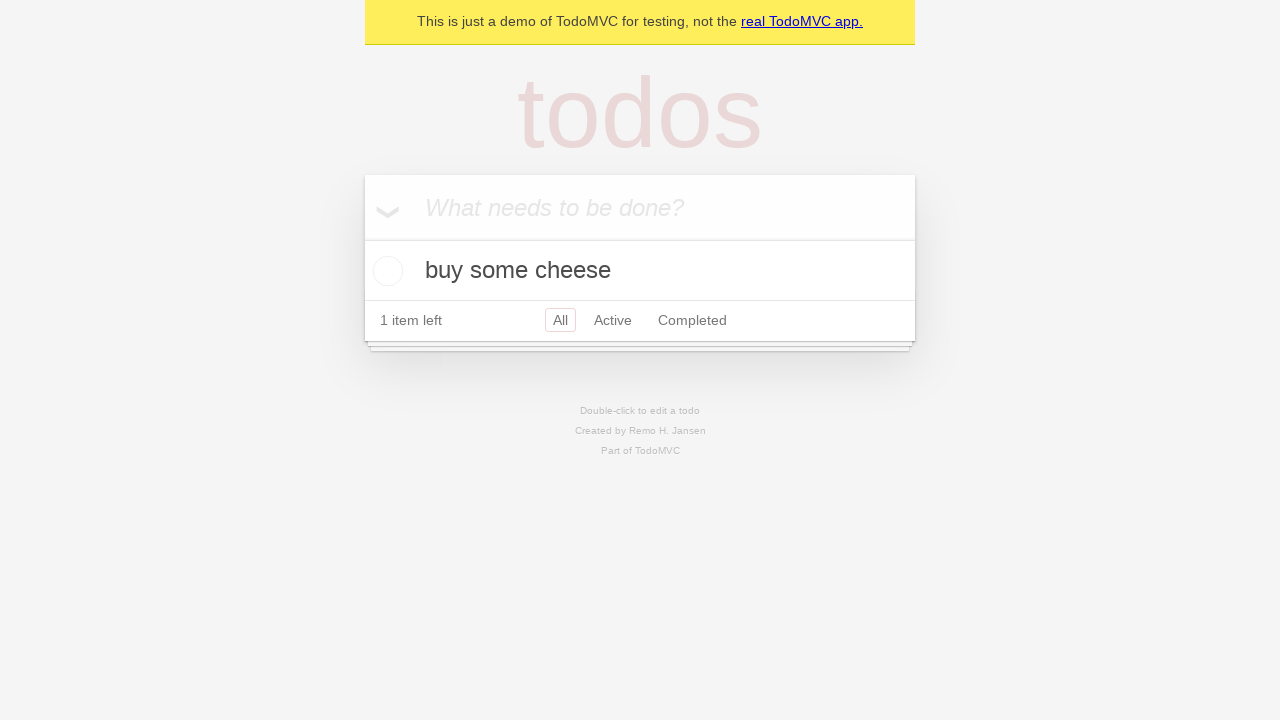

Filled todo input field with 'feed the cat' on internal:attr=[placeholder="What needs to be done?"i]
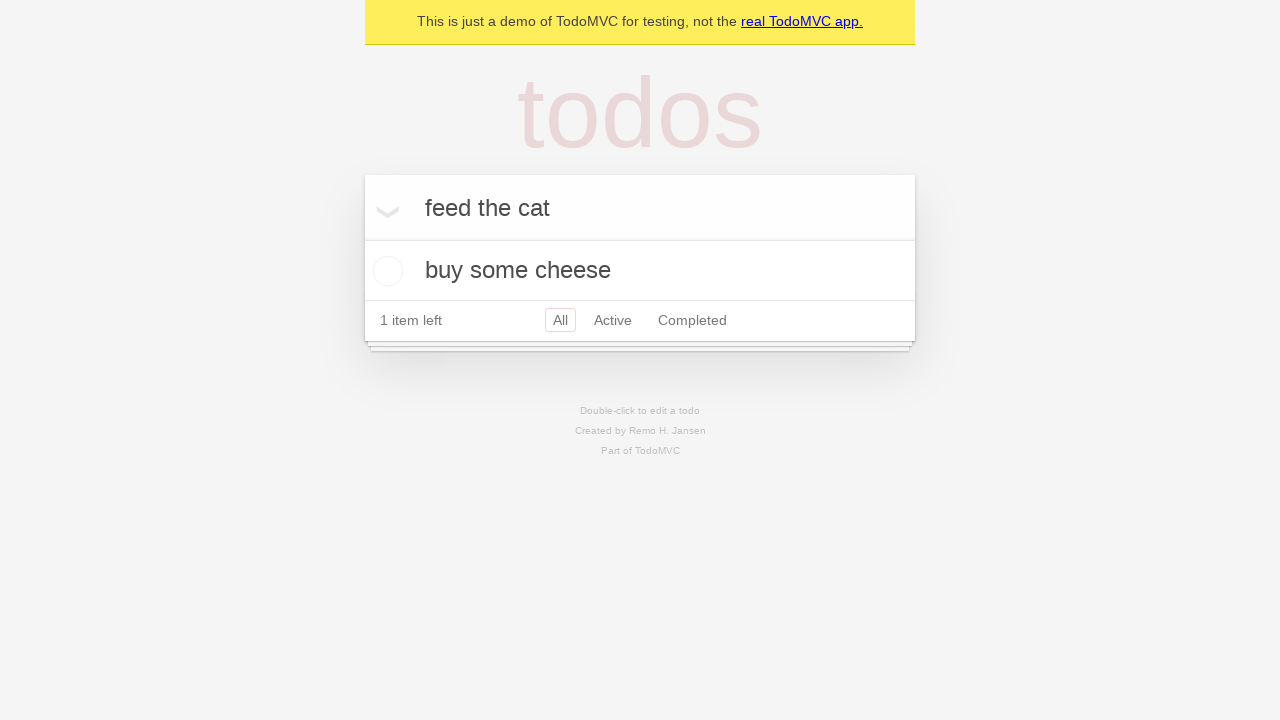

Pressed Enter to add todo item 'feed the cat' on internal:attr=[placeholder="What needs to be done?"i]
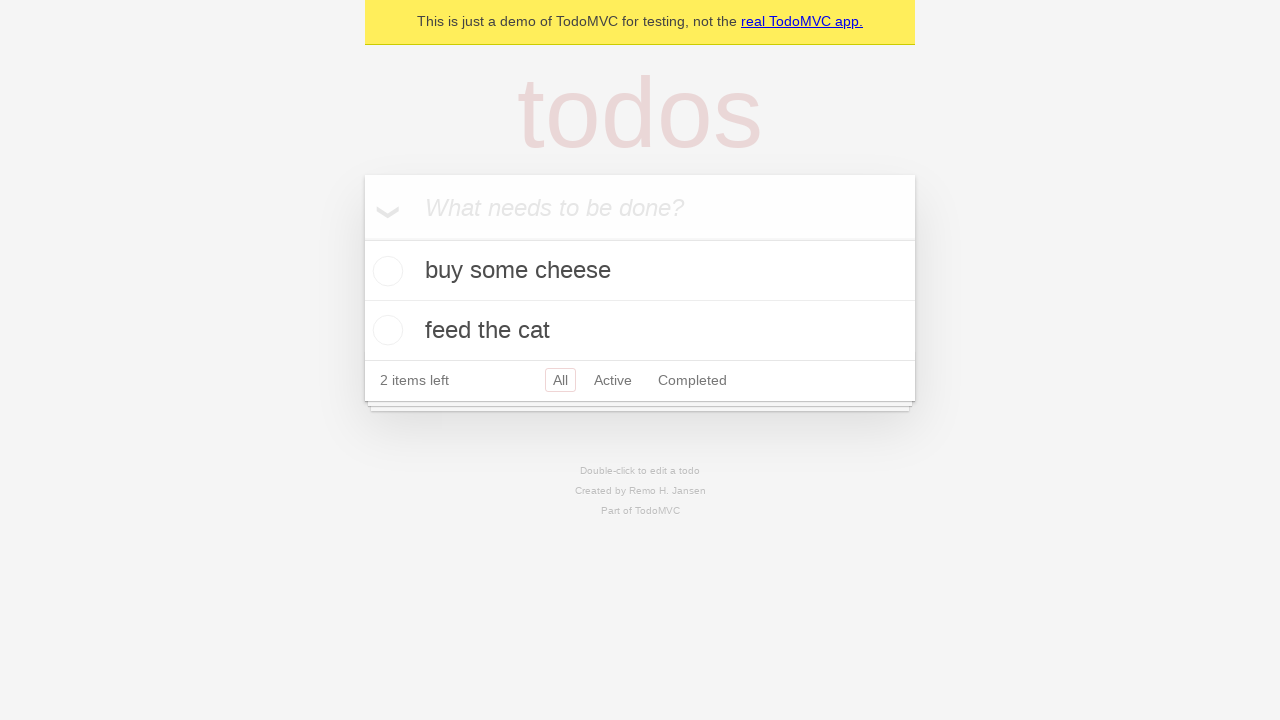

Filled todo input field with 'book a doctors appointment' on internal:attr=[placeholder="What needs to be done?"i]
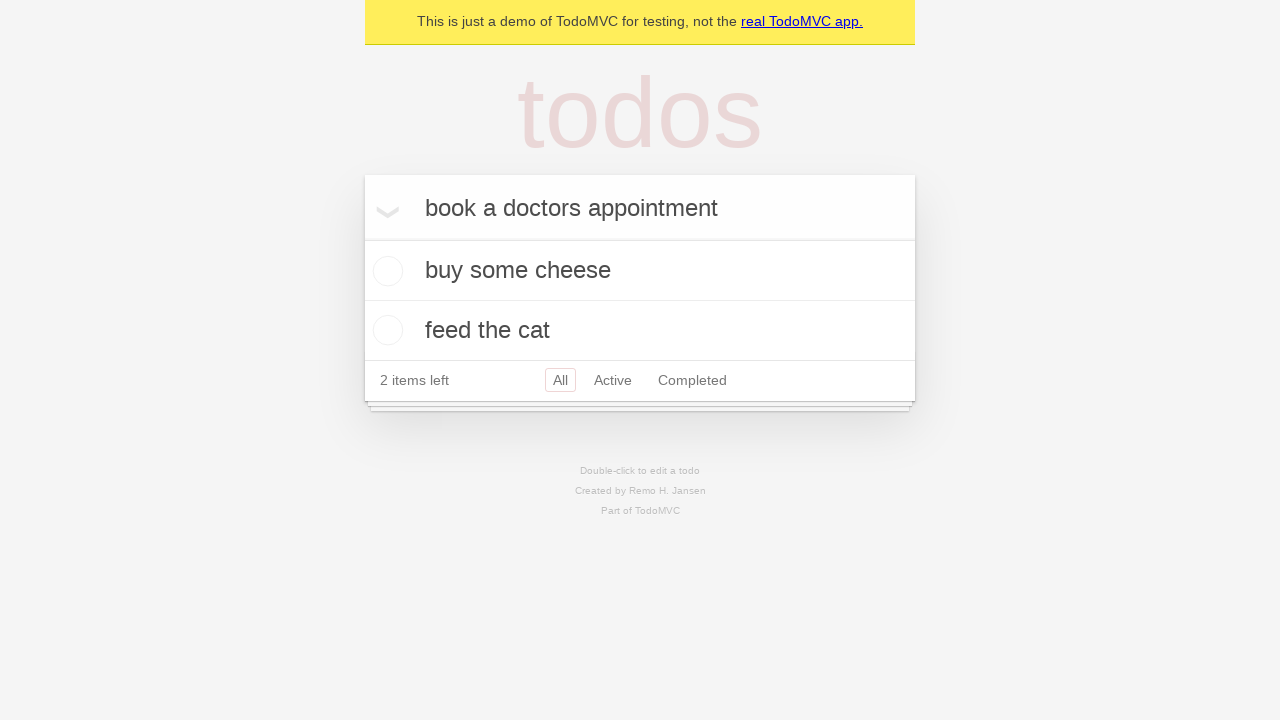

Pressed Enter to add todo item 'book a doctors appointment' on internal:attr=[placeholder="What needs to be done?"i]
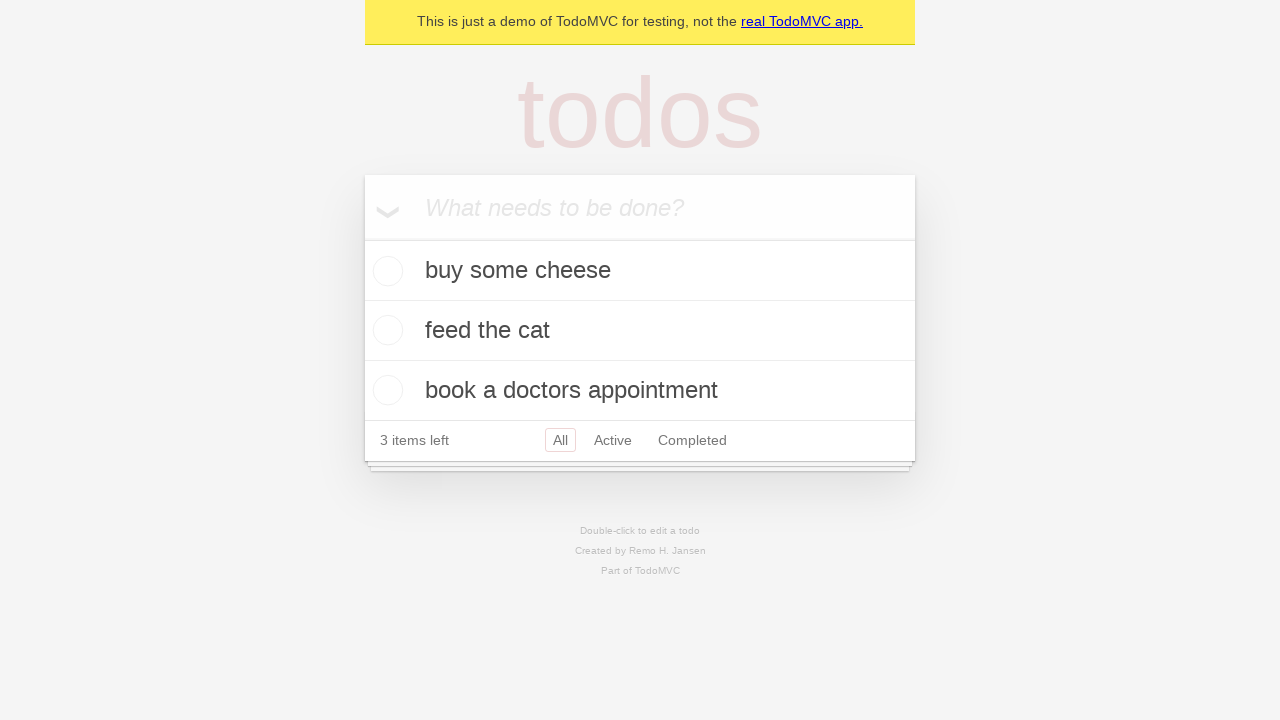

Waited for third todo item to appear
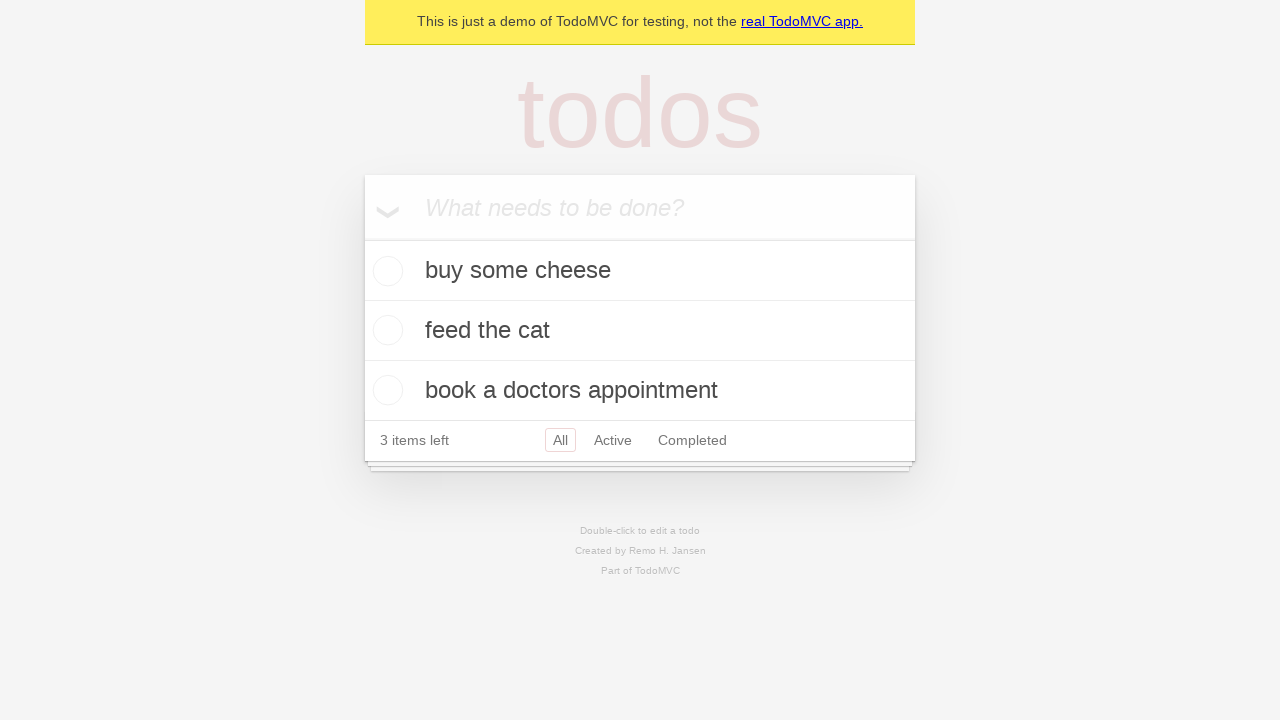

Verified that '3 items left' counter is displayed
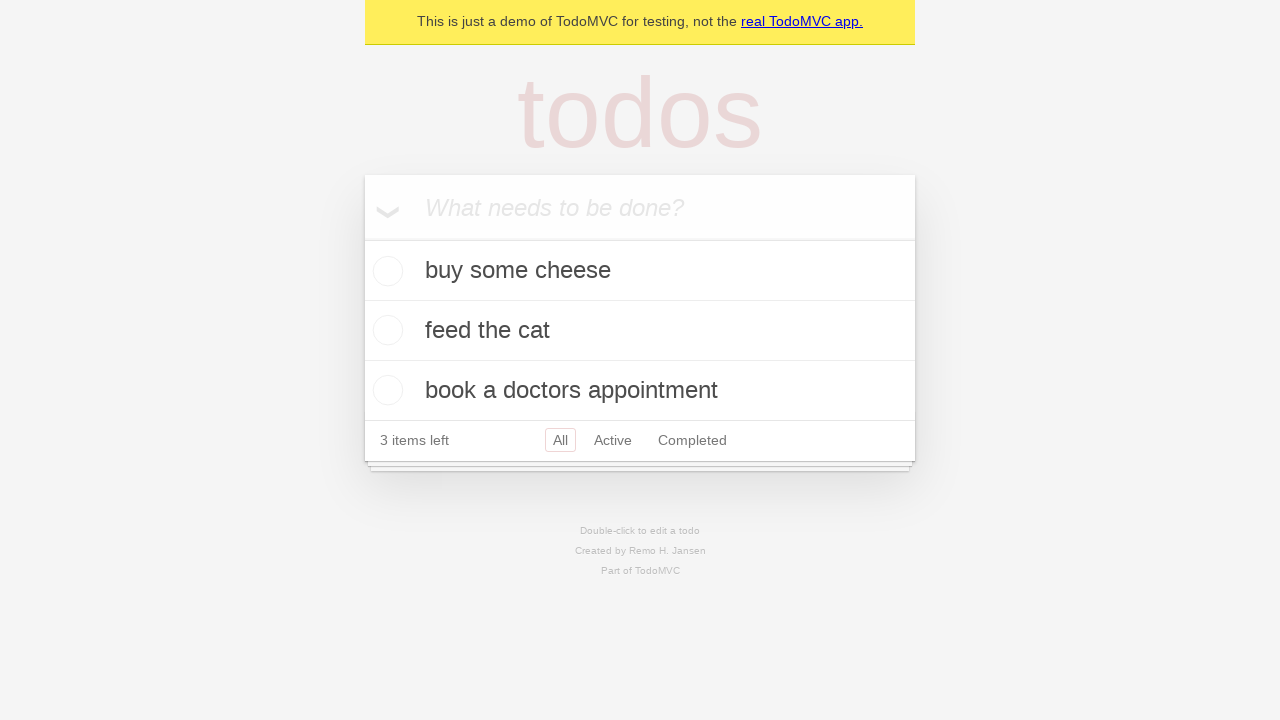

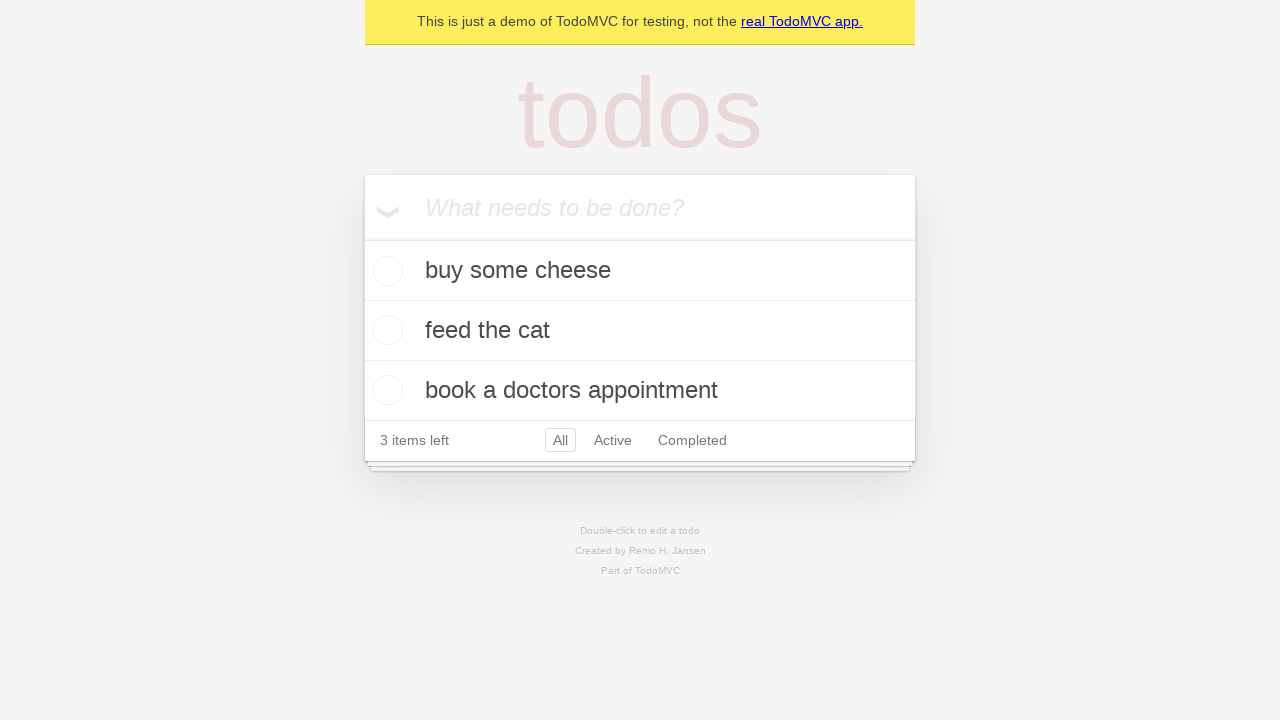